Tests a sign-up form by filling in first name, last name, and email fields, then clicking the sign-up button

Starting URL: http://secure-retreat-92358.herokuapp.com/

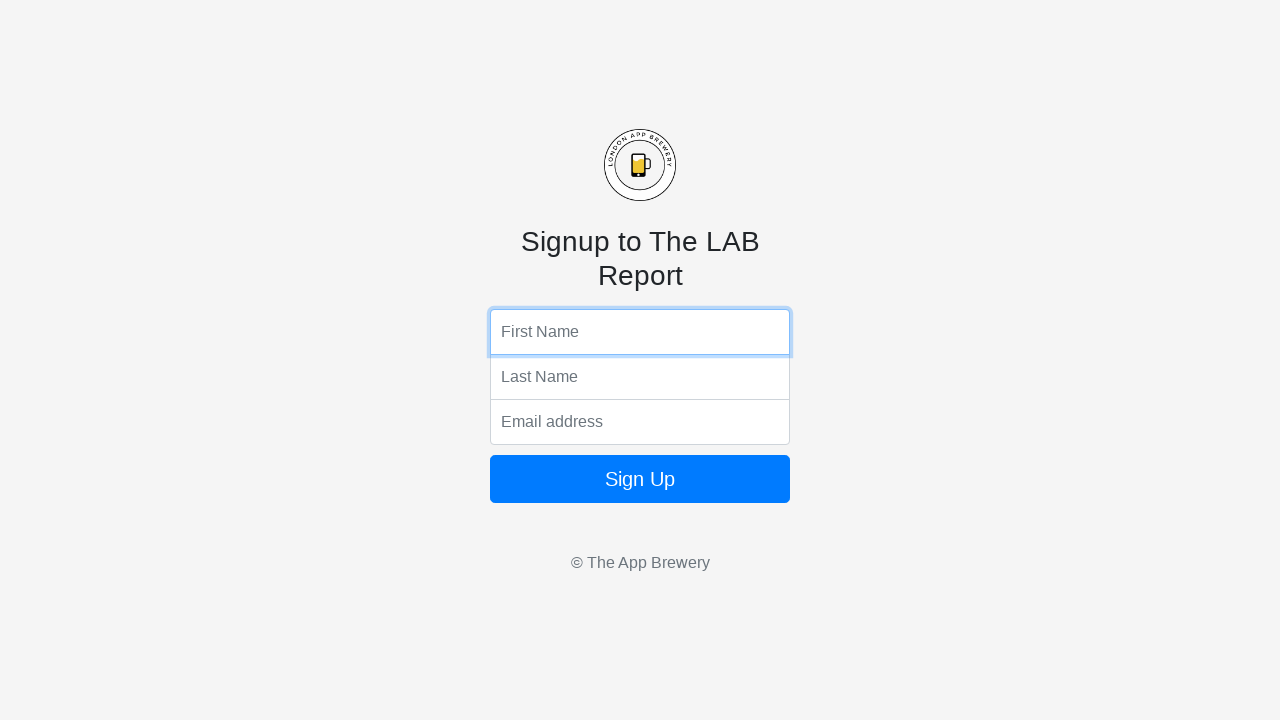

Filled first name field with 'Michael' on input[name='fName']
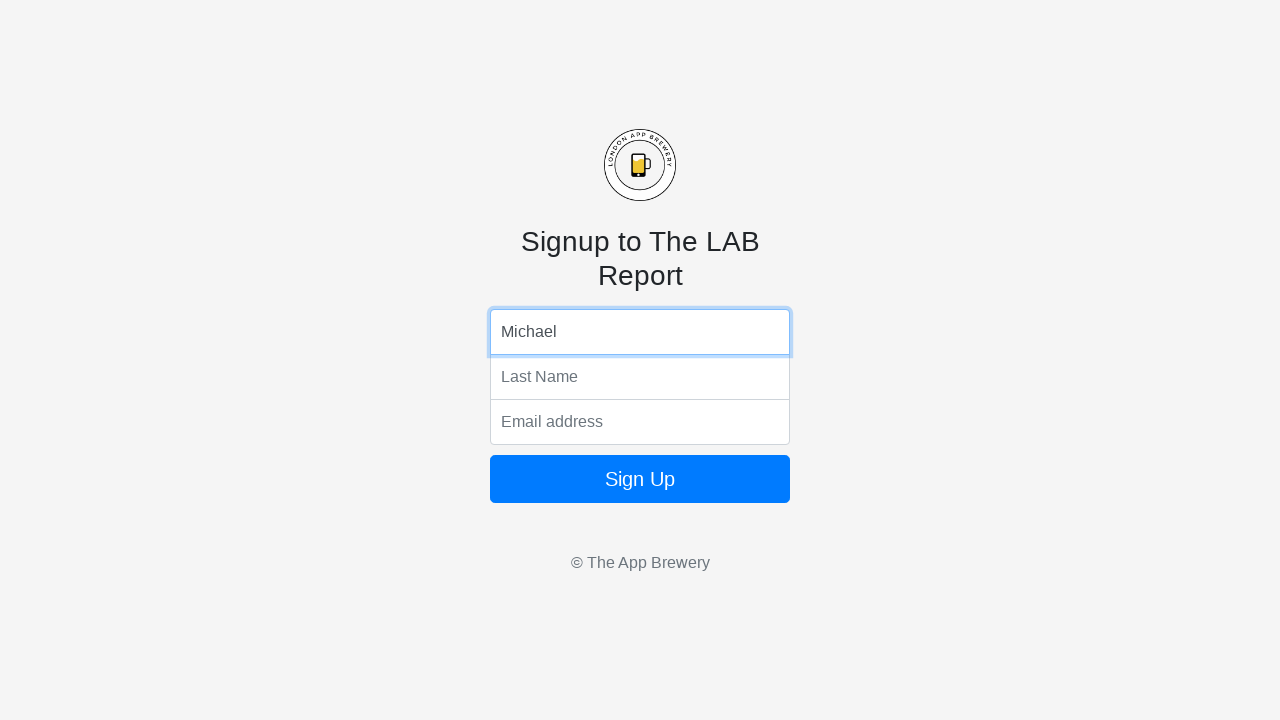

Filled last name field with 'Johnson' on input[name='lName']
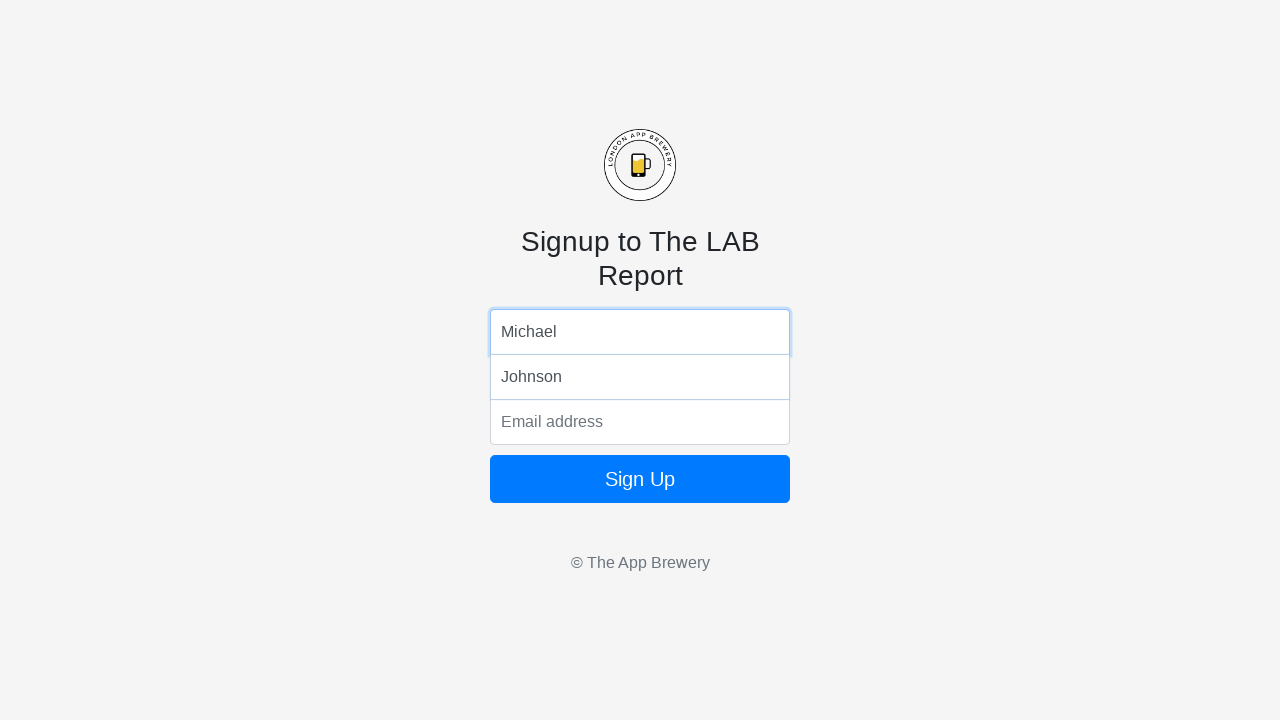

Filled email field with 'michael.johnson@example.com' on input[name='email']
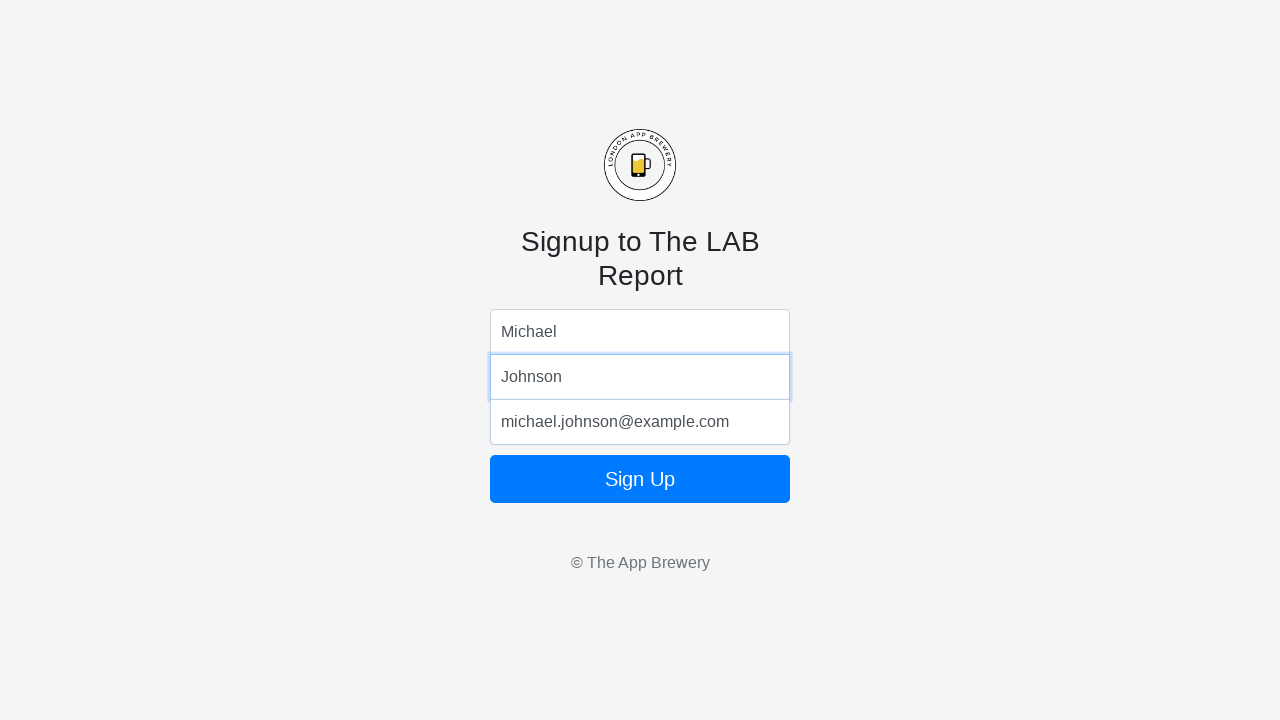

Clicked sign up button to submit the form at (640, 479) on form button
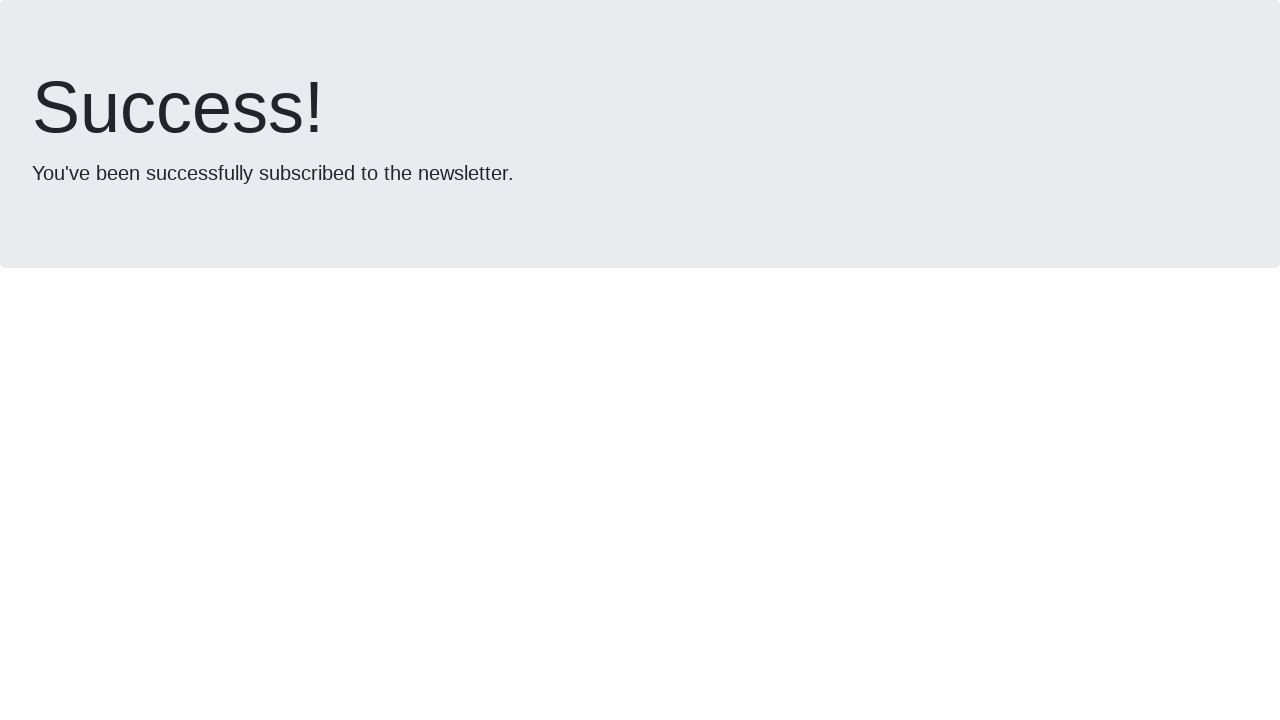

Waited 2 seconds for form submission to complete
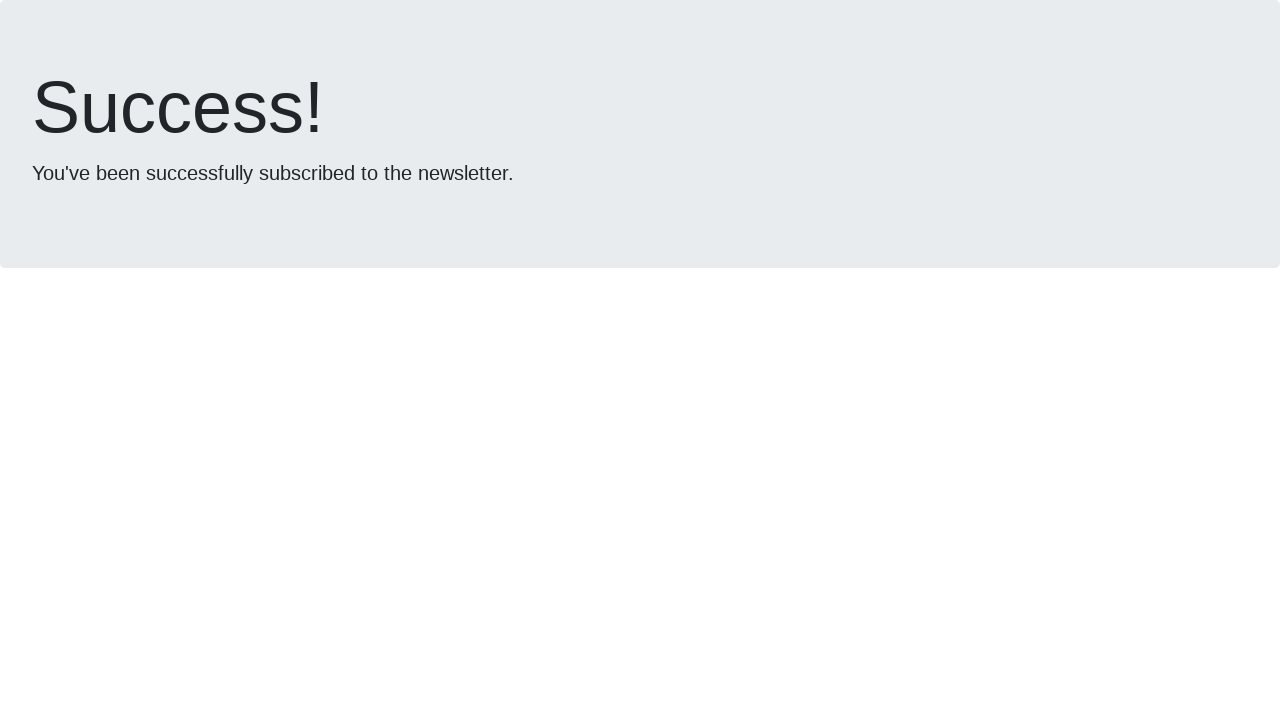

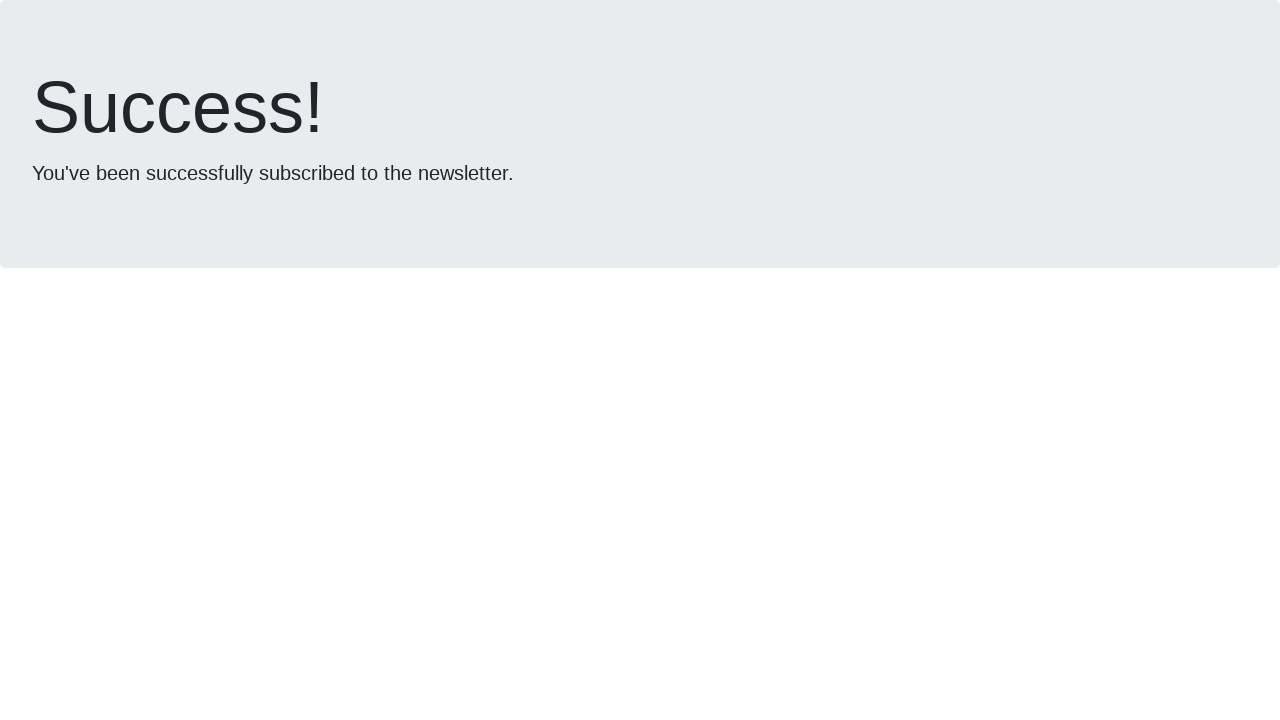